Tests checkbox and radio button interactions by clicking to toggle their states and verifying selection behavior

Starting URL: https://bonigarcia.dev/selenium-webdriver-java/web-form.html

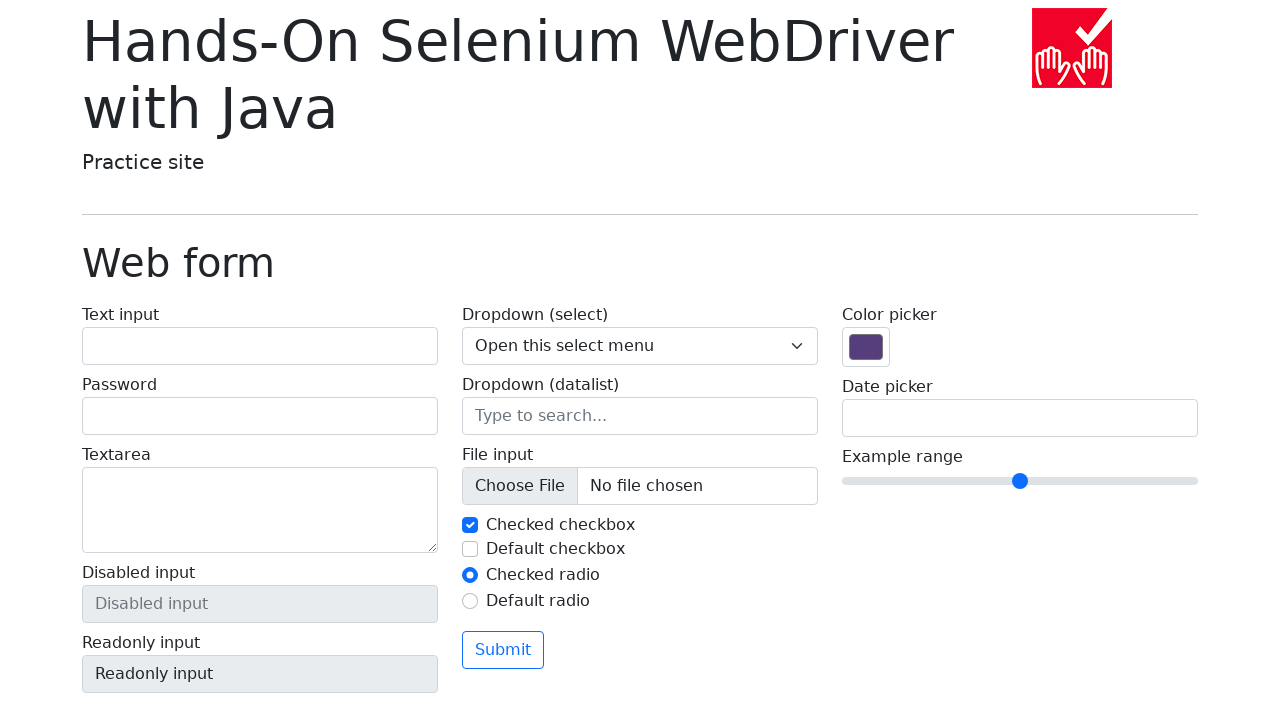

Clicked first checkbox to uncheck it at (470, 525) on #my-check-1
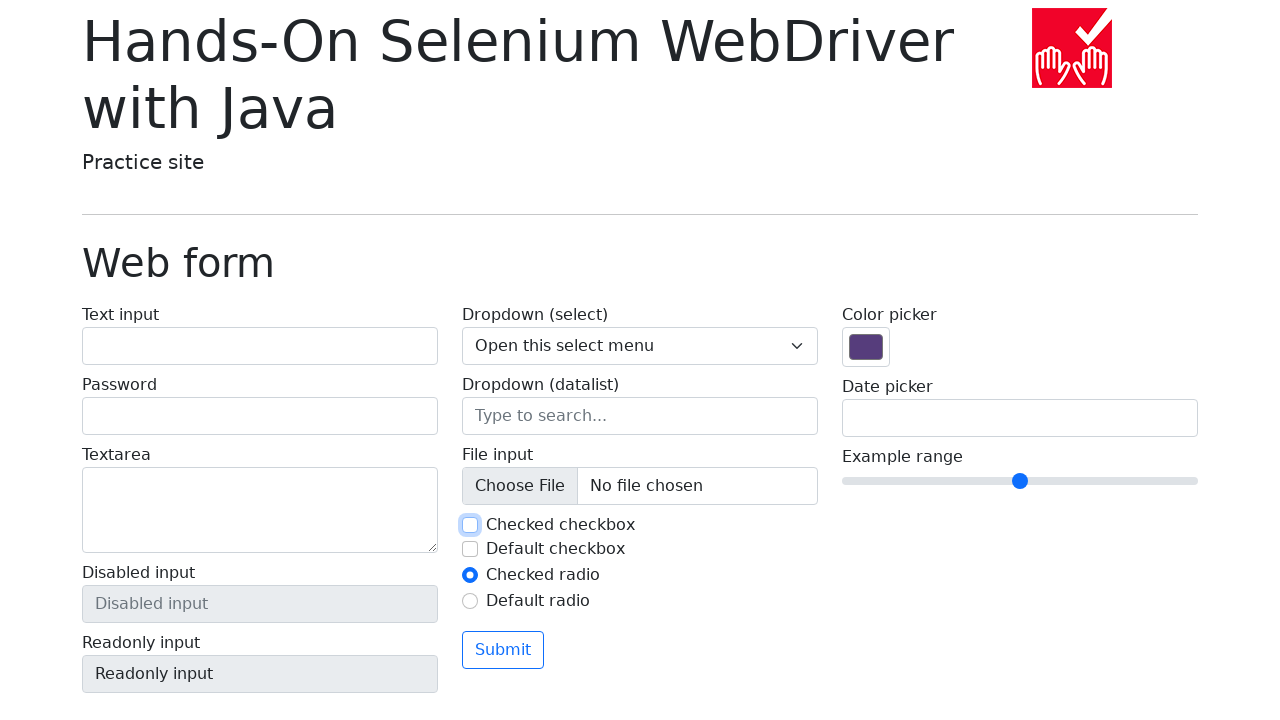

Clicked second checkbox to check it at (470, 549) on #my-check-2
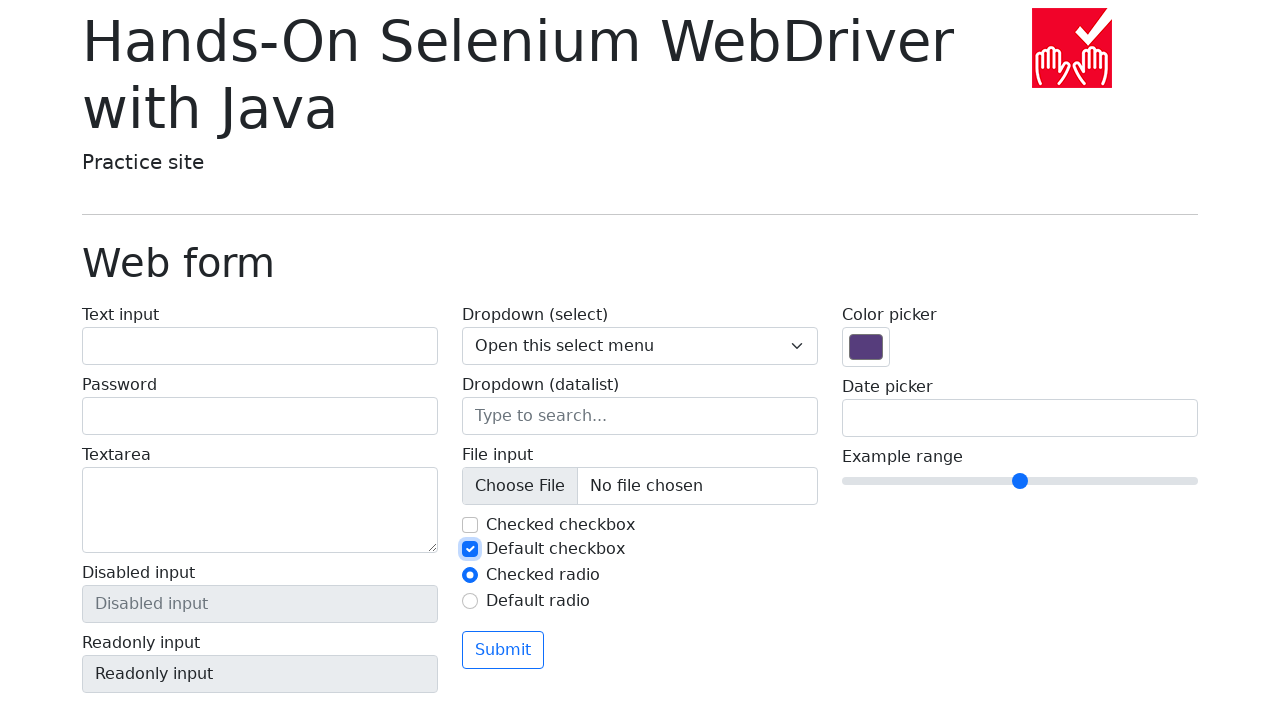

Clicked first checkbox again to check it at (470, 525) on #my-check-1
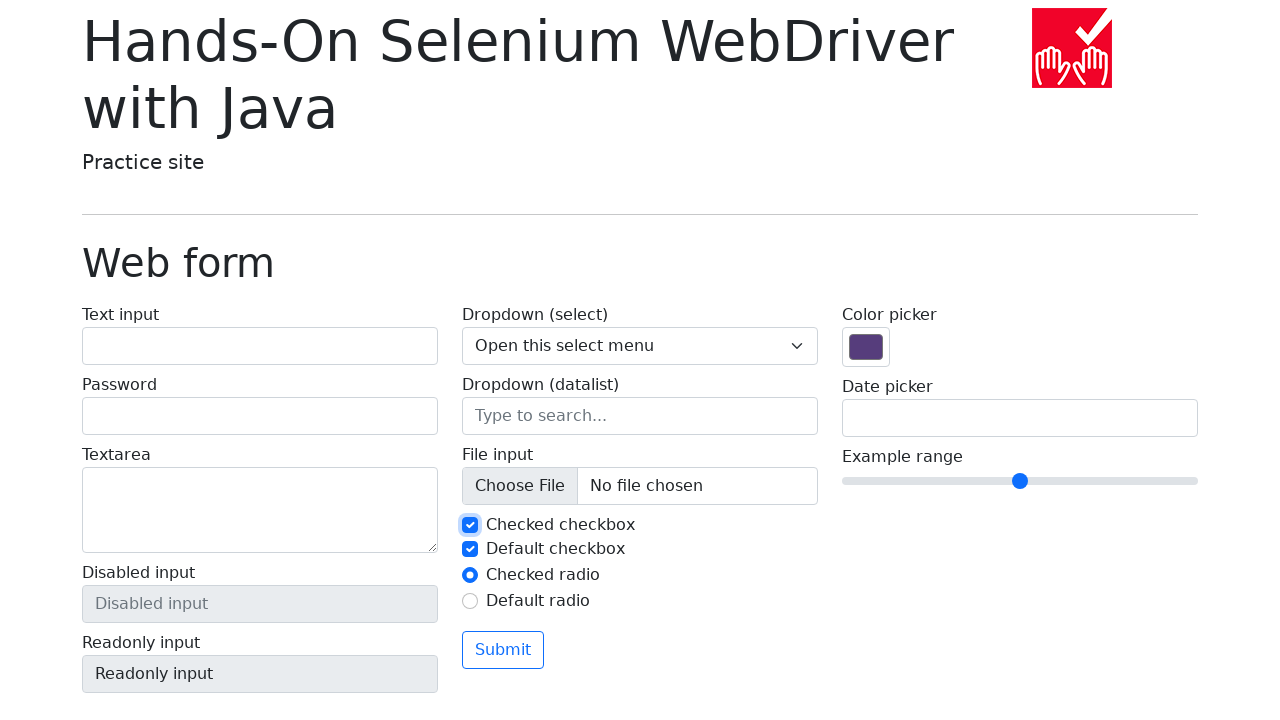

Clicked first radio button at (470, 575) on #my-radio-1
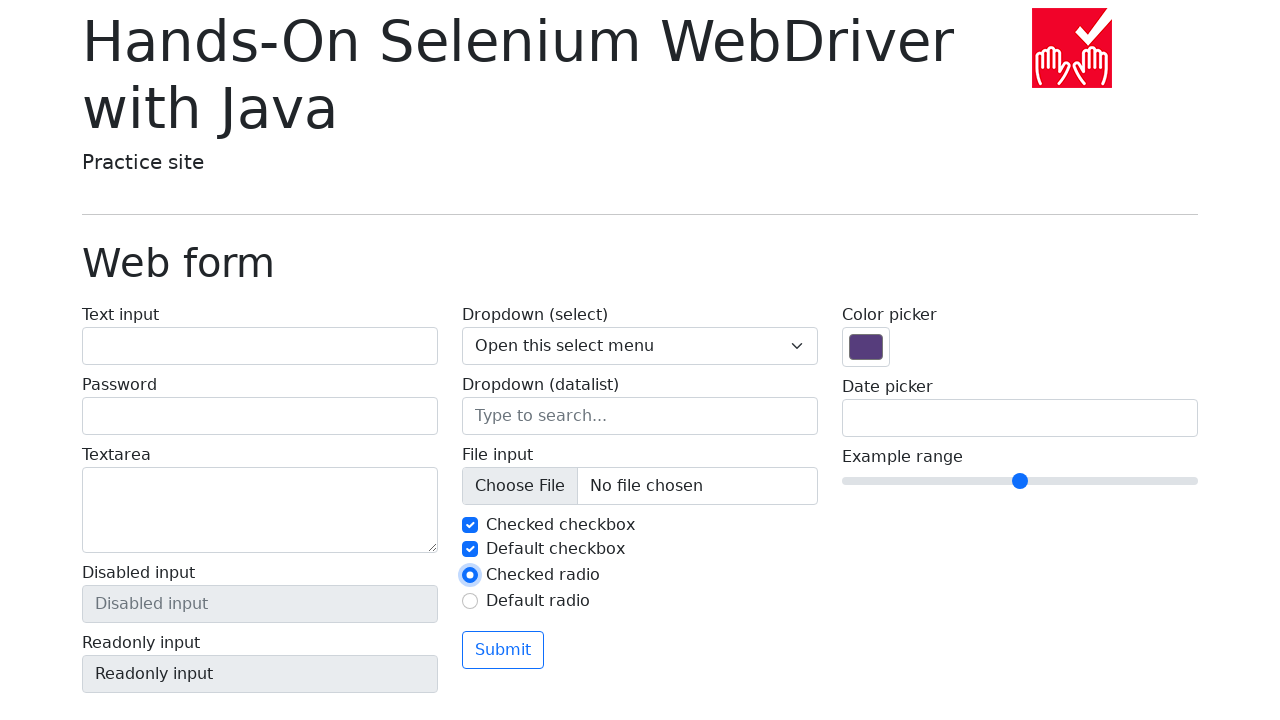

Clicked second radio button to select it at (470, 601) on #my-radio-2
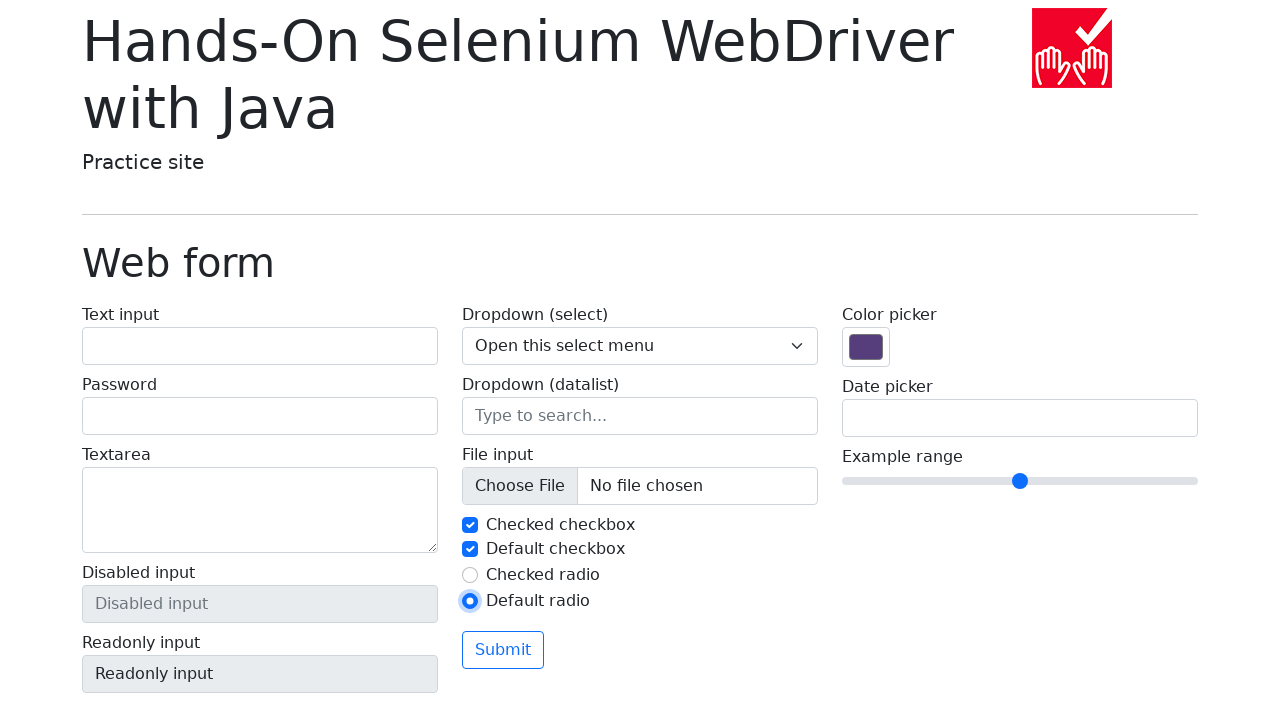

Waited 500ms for state changes to be applied
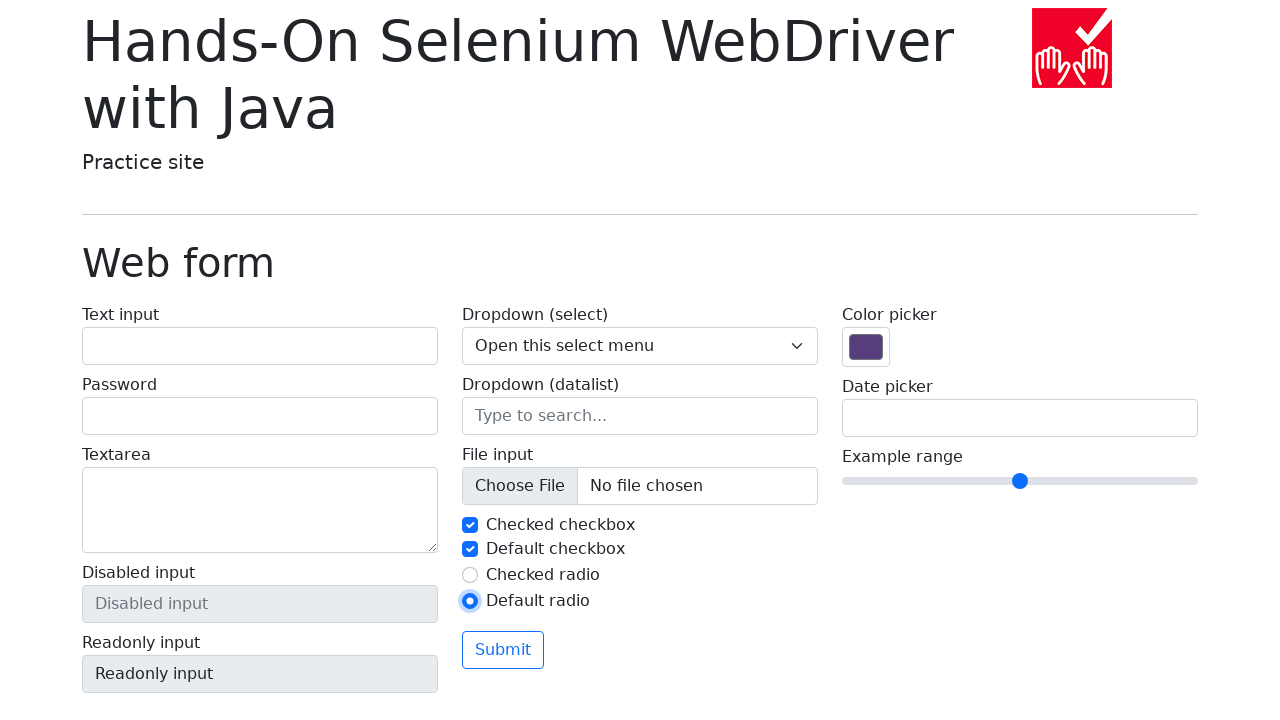

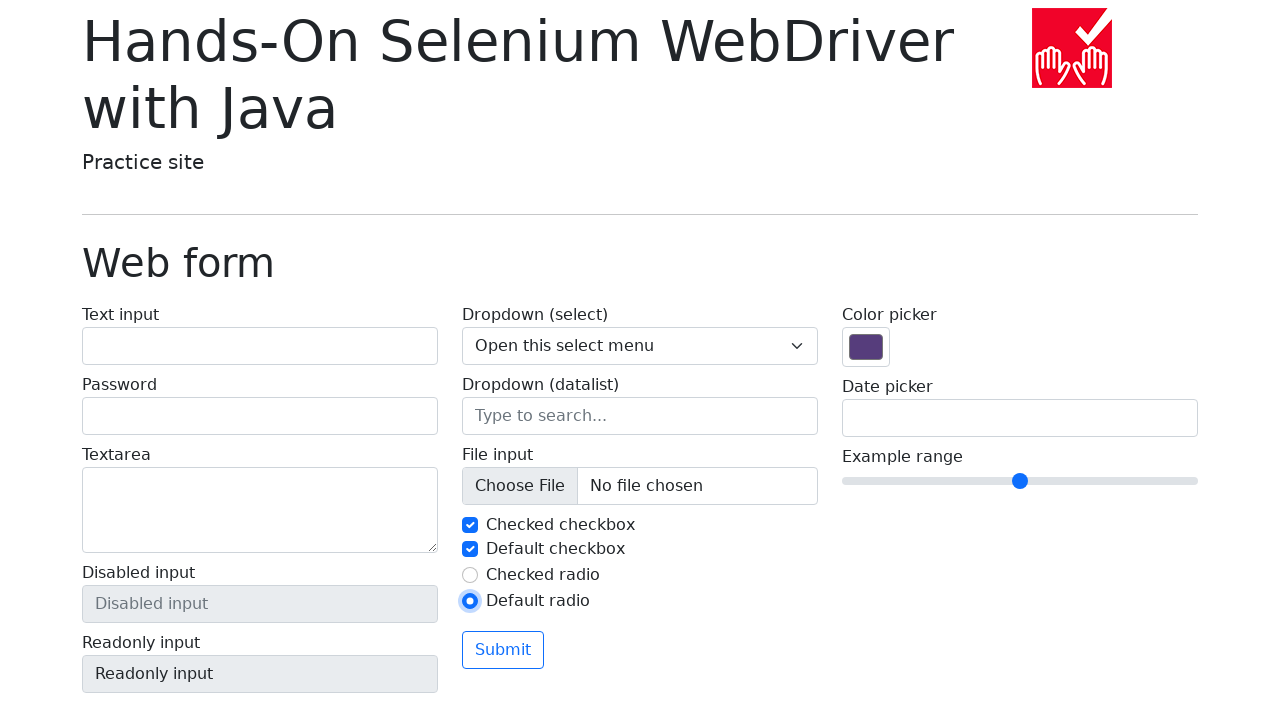